Tests input field functionality by entering text and then clearing it

Starting URL: https://the-internet.herokuapp.com/inputs

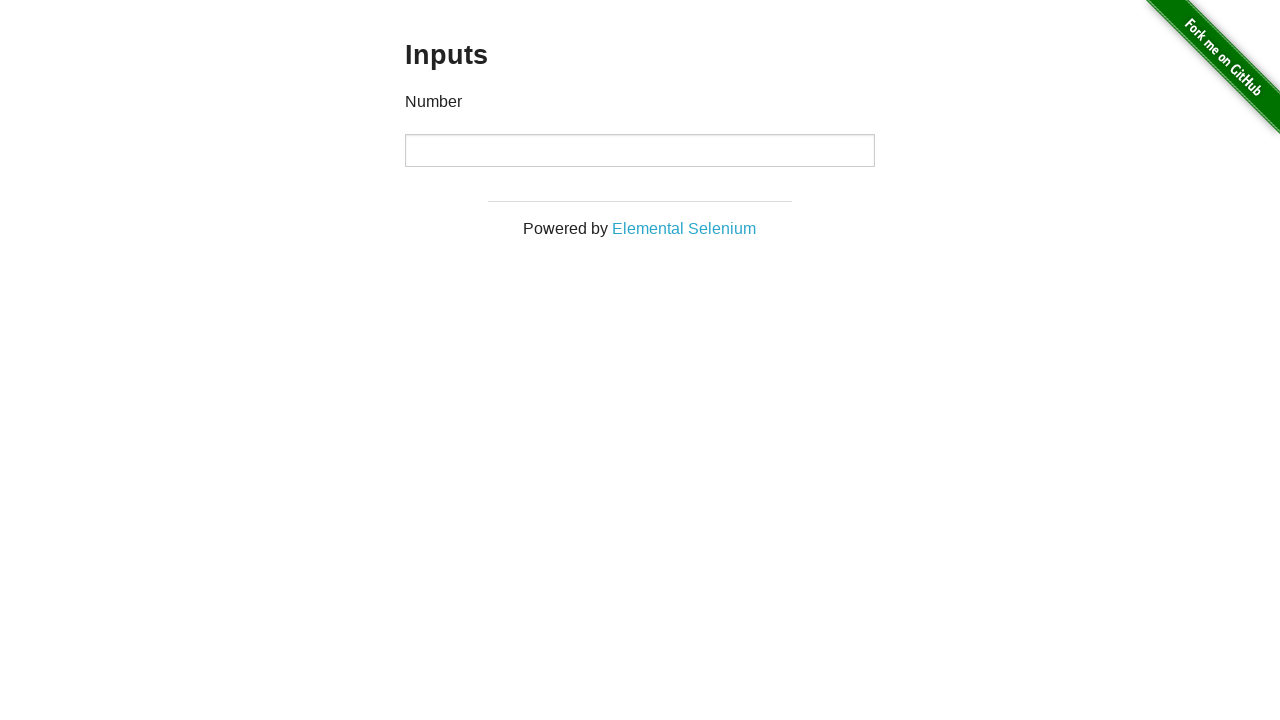

Entered text '1' into the number input field on input[type='number']
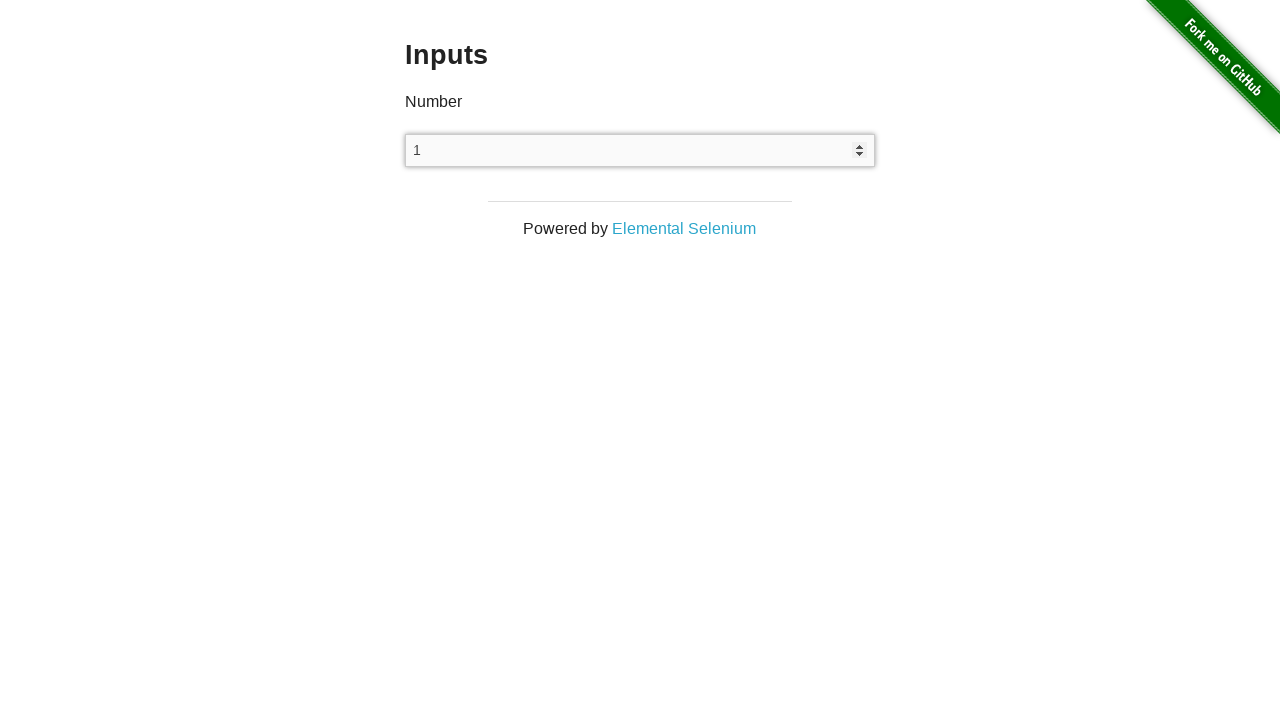

Cleared the number input field on input[type='number']
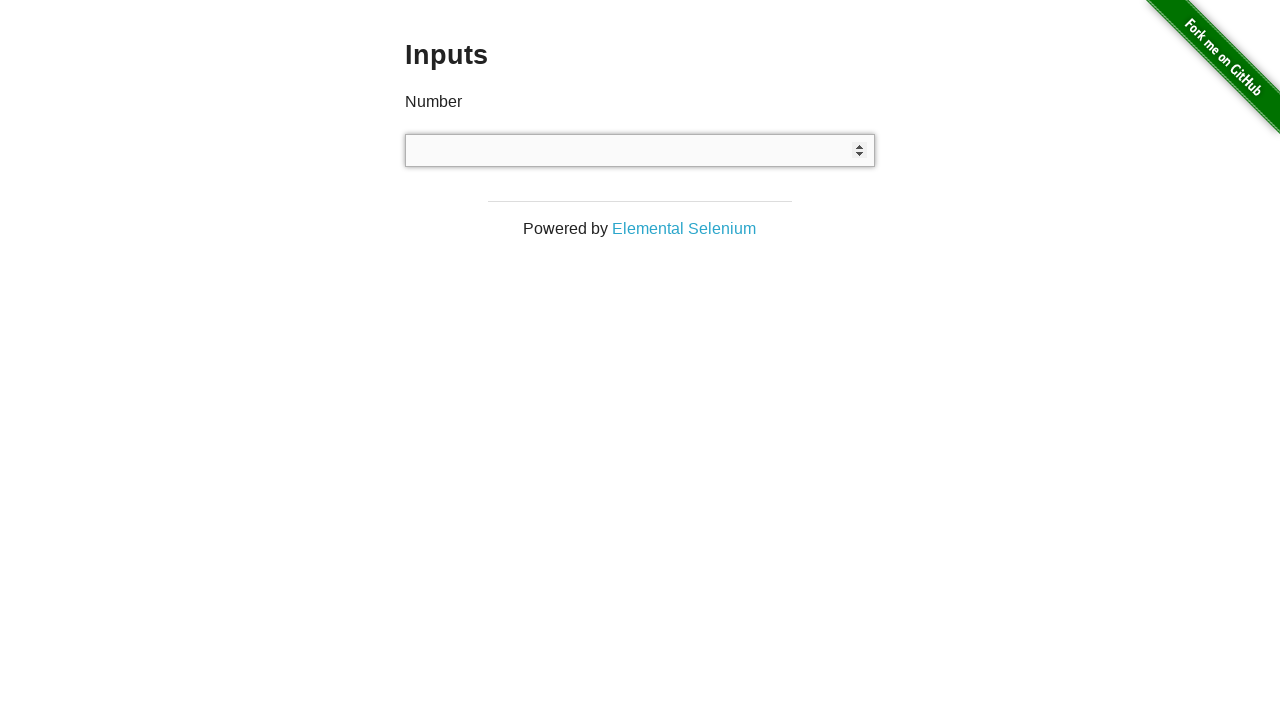

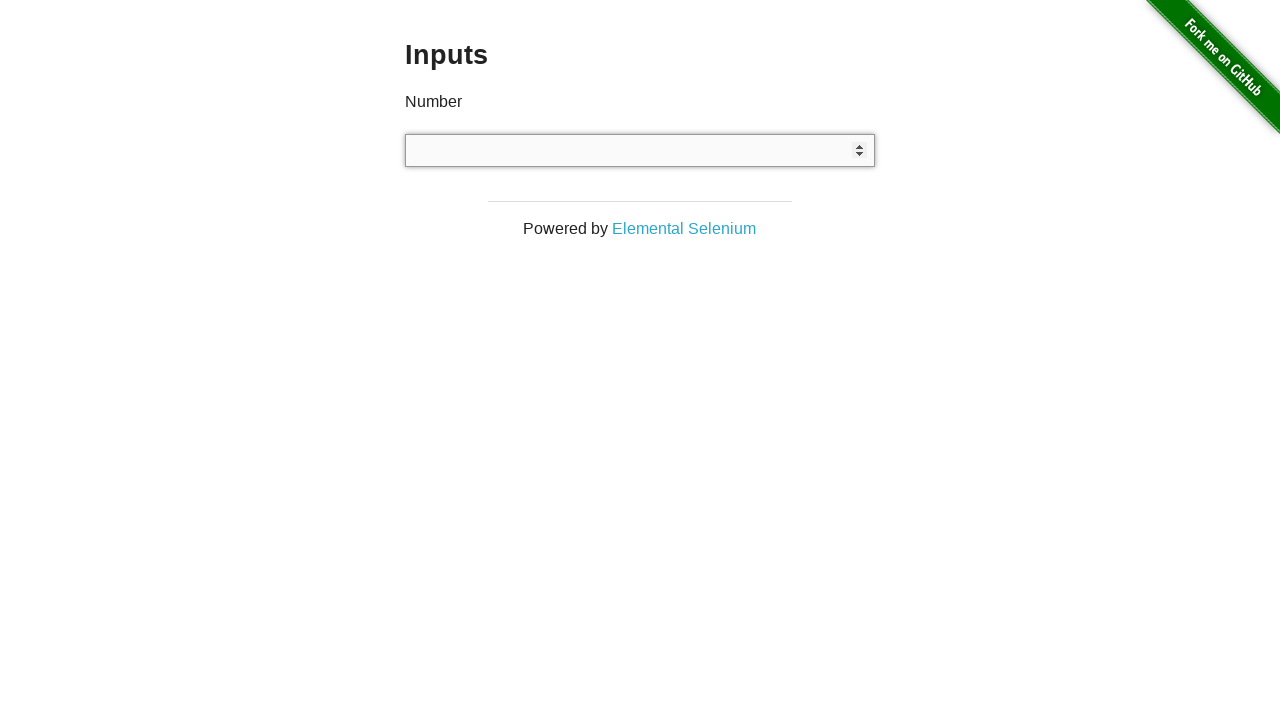